Navigates to anhtester.com homepage and clicks the Login button to open the login page

Starting URL: https://anhtester.com/

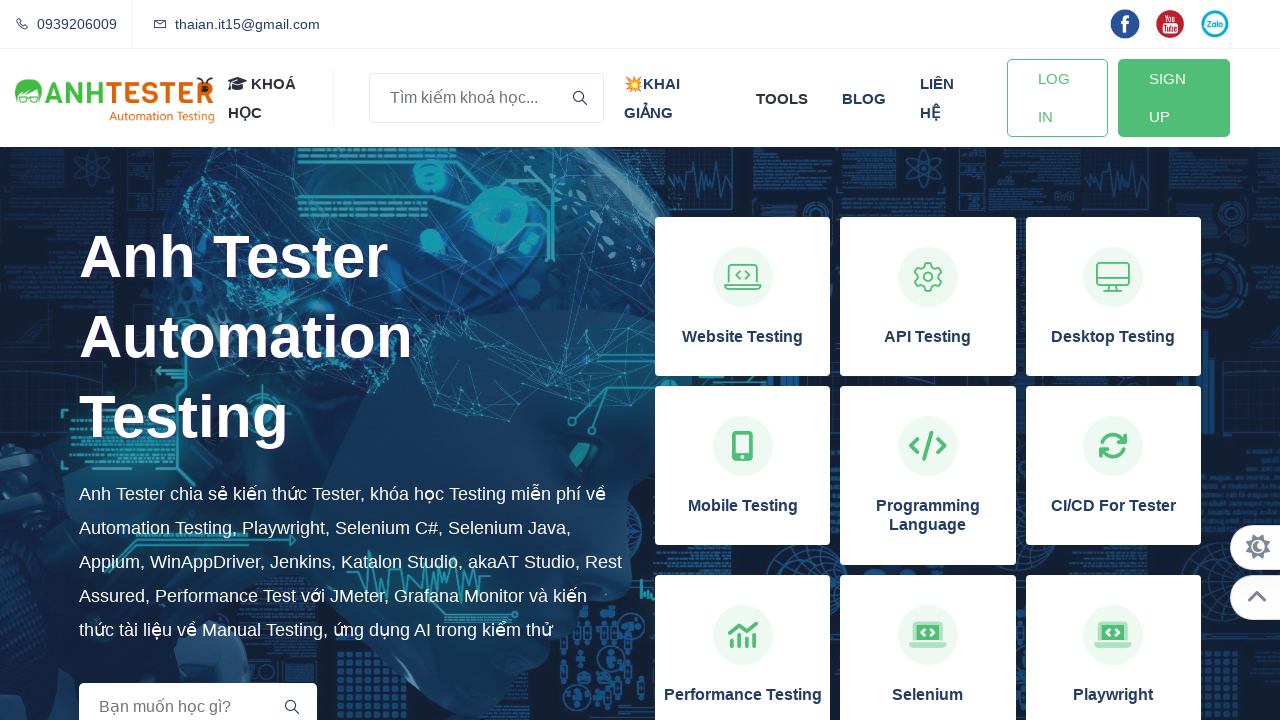

Navigated to anhtester.com homepage
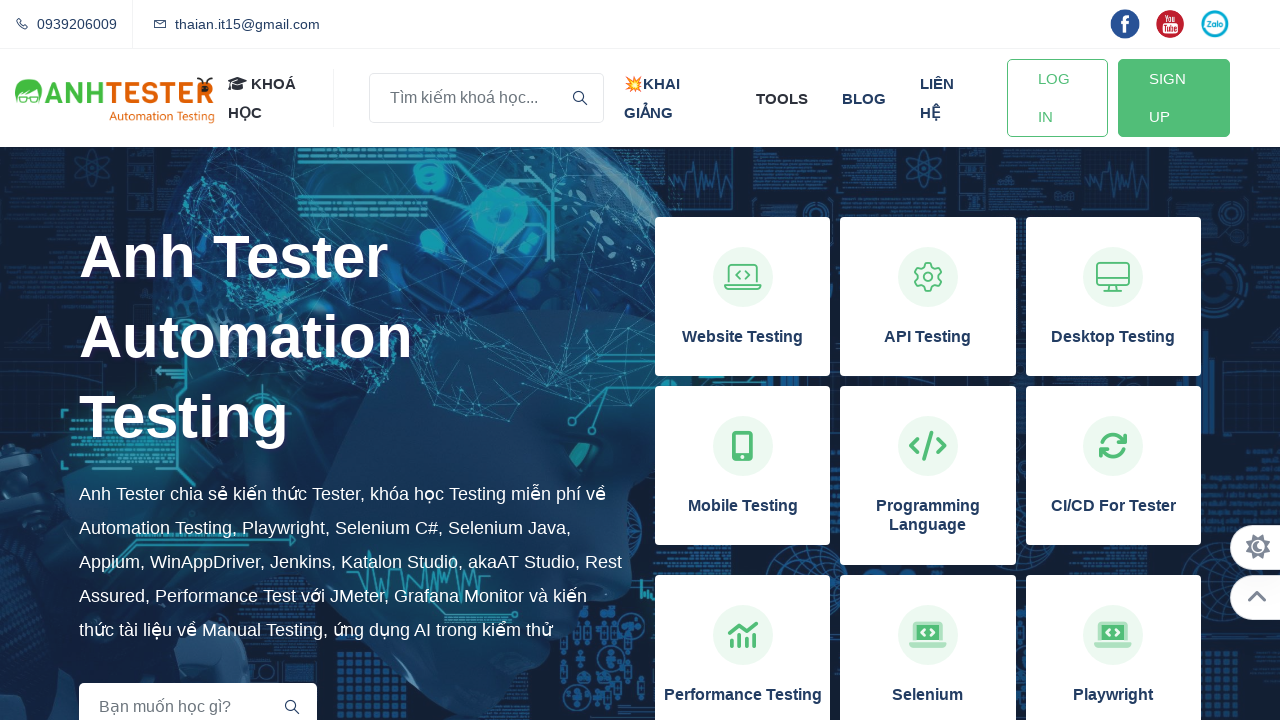

Clicked the Login button to open login page at (1057, 98) on a#btn-login
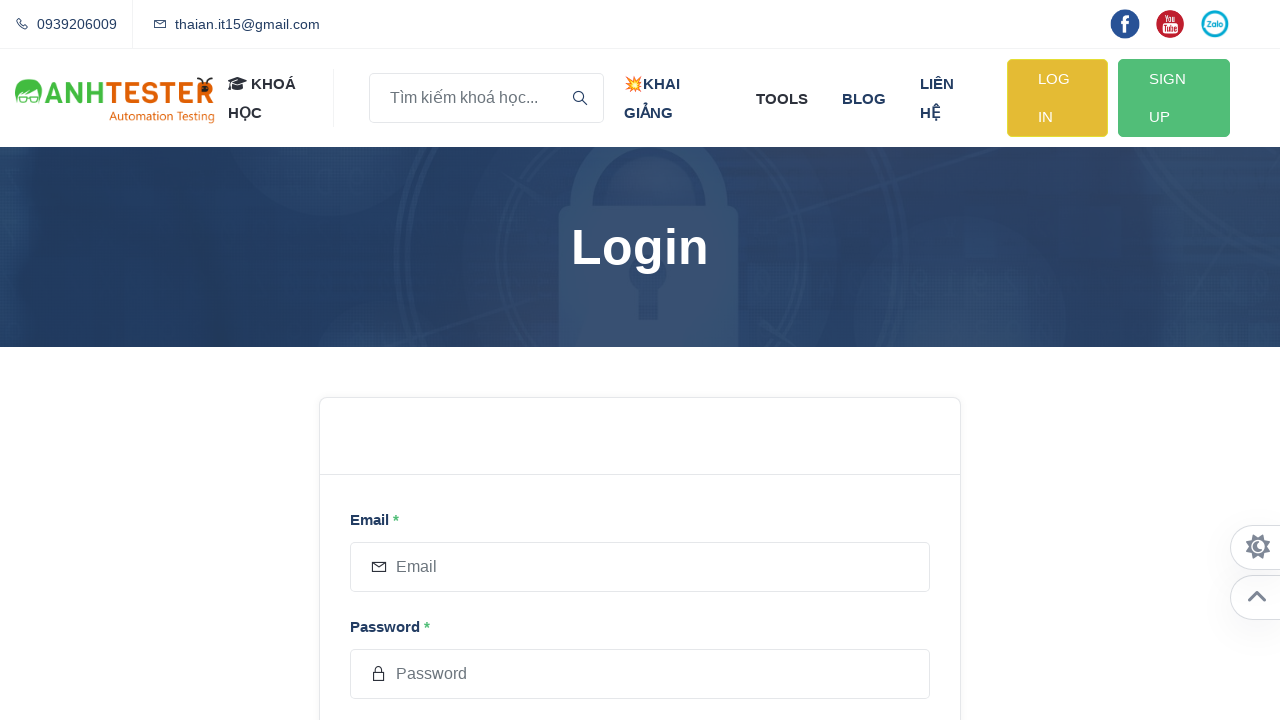

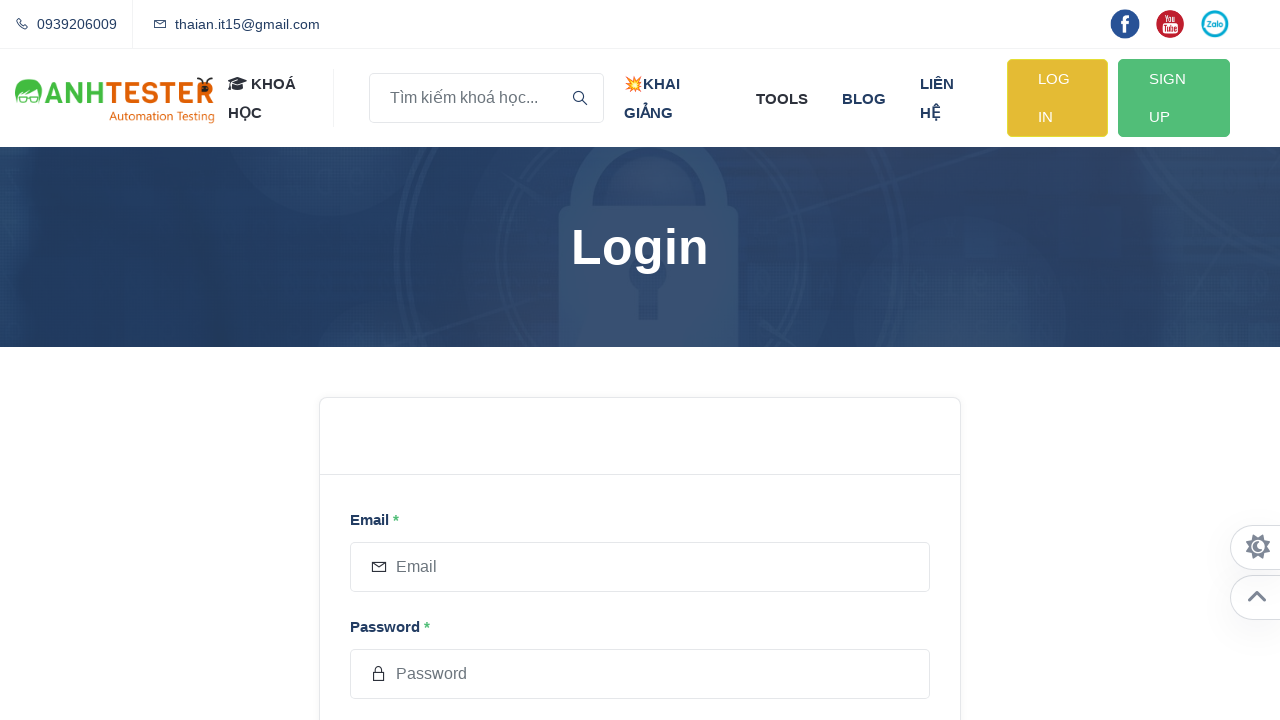